Tests that completed items are removed when clicking the Clear completed button

Starting URL: https://demo.playwright.dev/todomvc

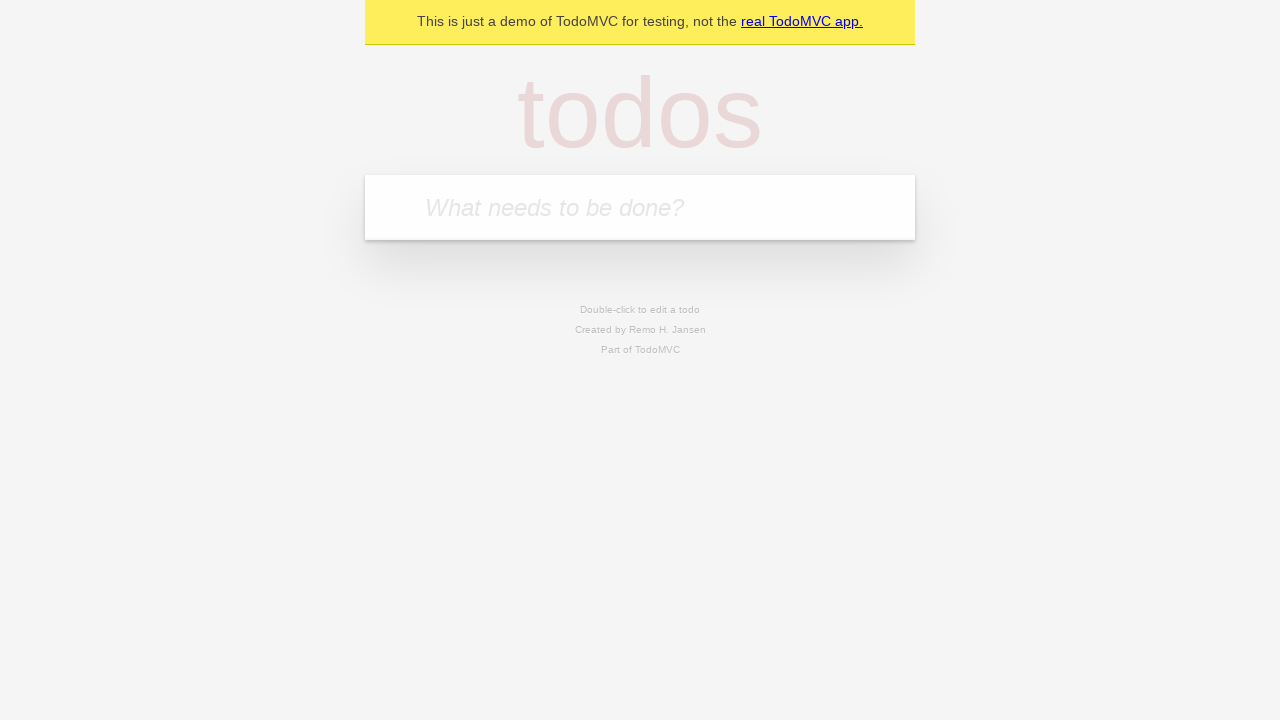

Navigated to TodoMVC demo page
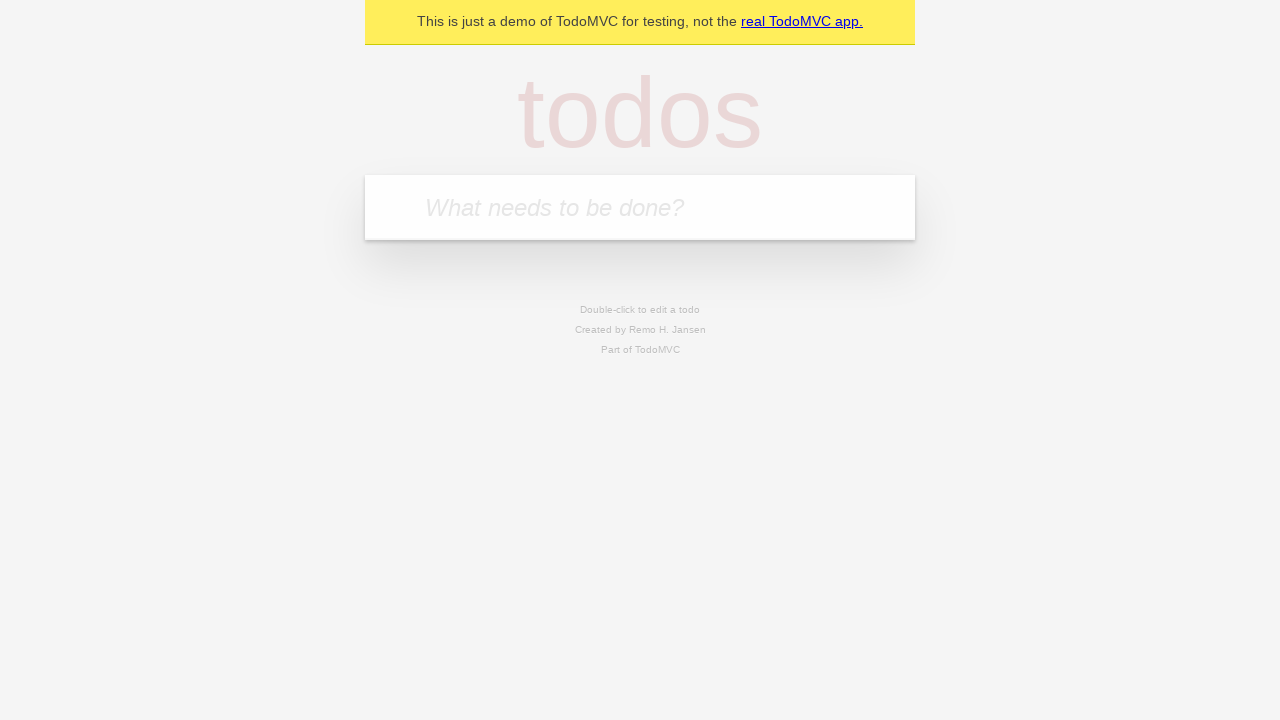

Located the 'What needs to be done?' input field
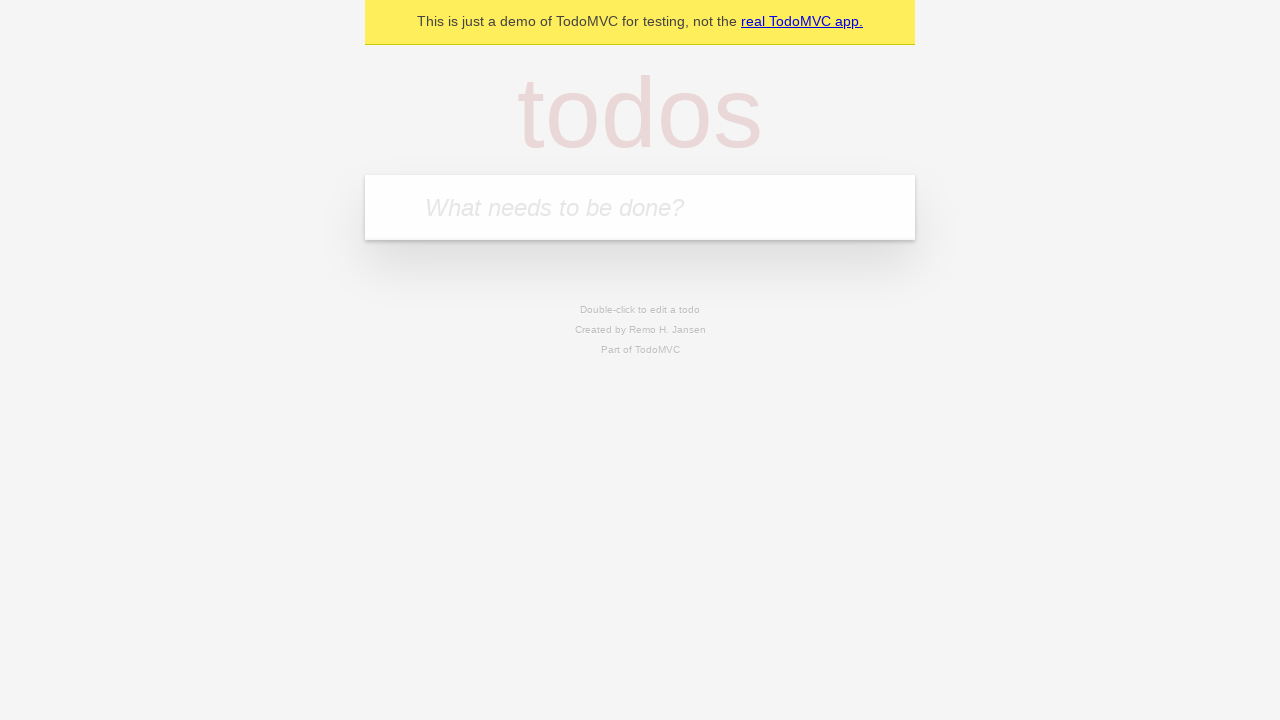

Filled first todo: 'buy some cheese' on internal:attr=[placeholder="What needs to be done?"i]
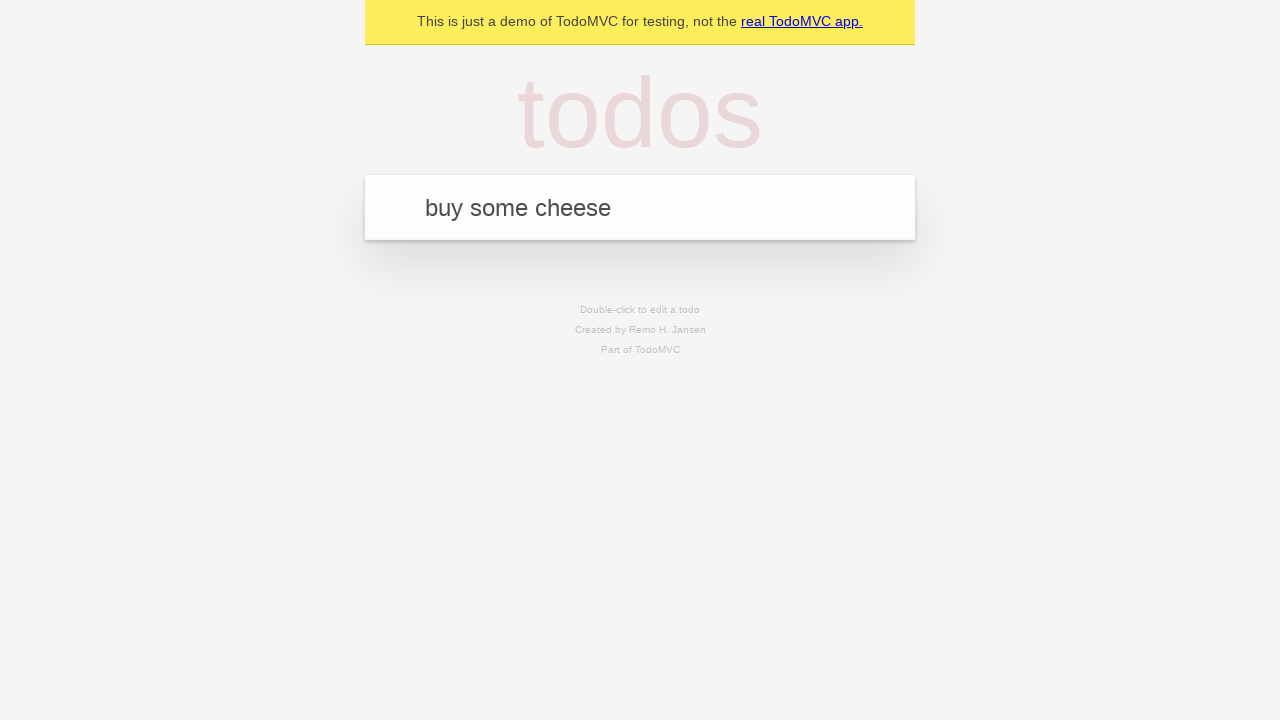

Pressed Enter to create first todo on internal:attr=[placeholder="What needs to be done?"i]
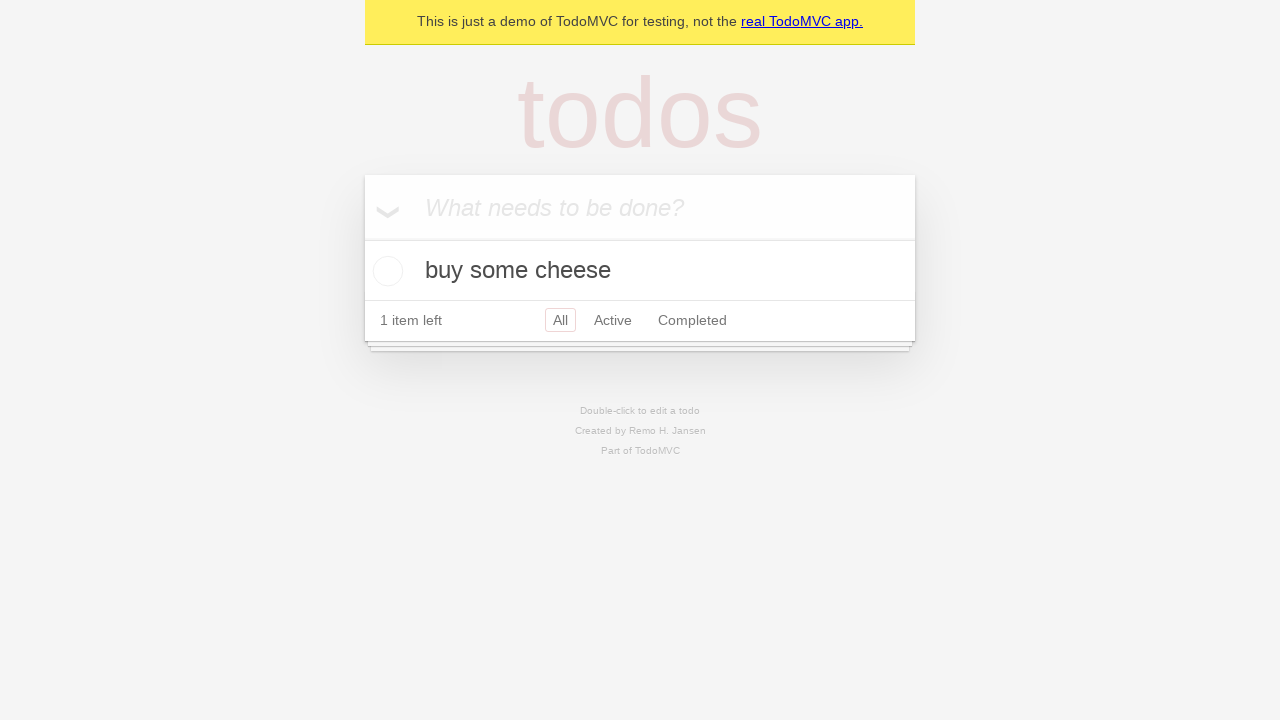

Filled second todo: 'feed the cat' on internal:attr=[placeholder="What needs to be done?"i]
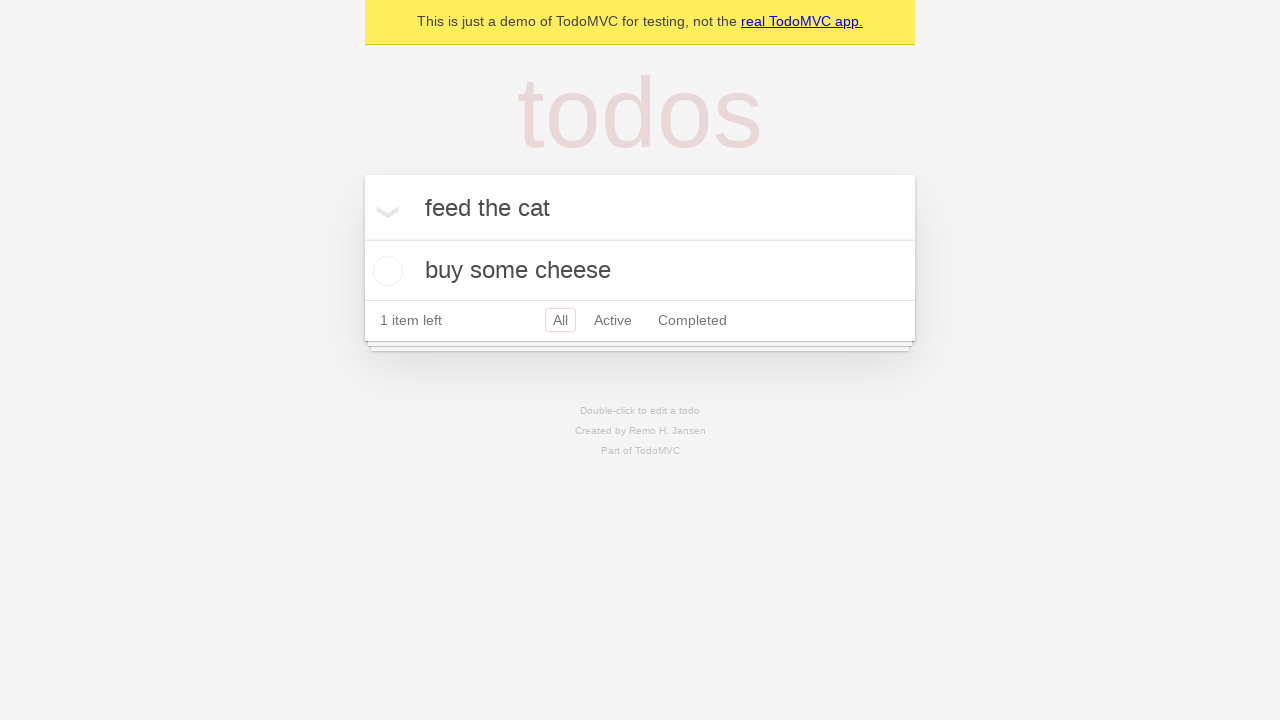

Pressed Enter to create second todo on internal:attr=[placeholder="What needs to be done?"i]
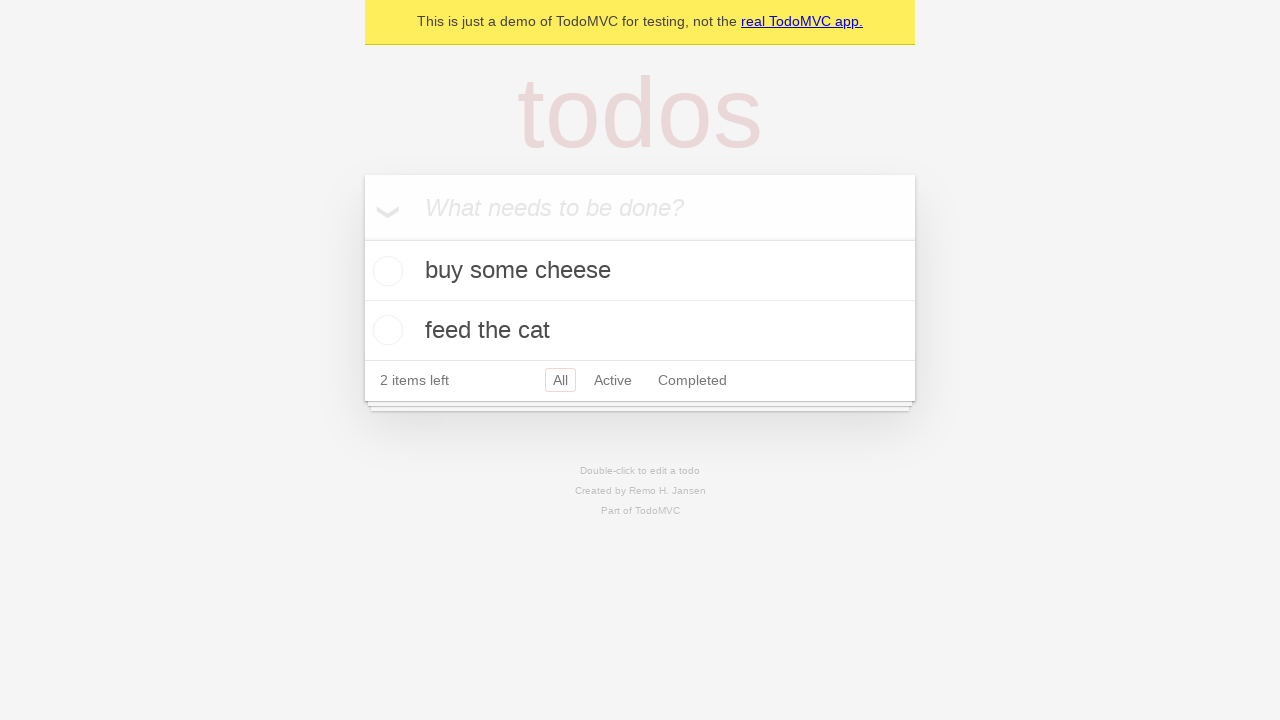

Filled third todo: 'book a doctors appointment' on internal:attr=[placeholder="What needs to be done?"i]
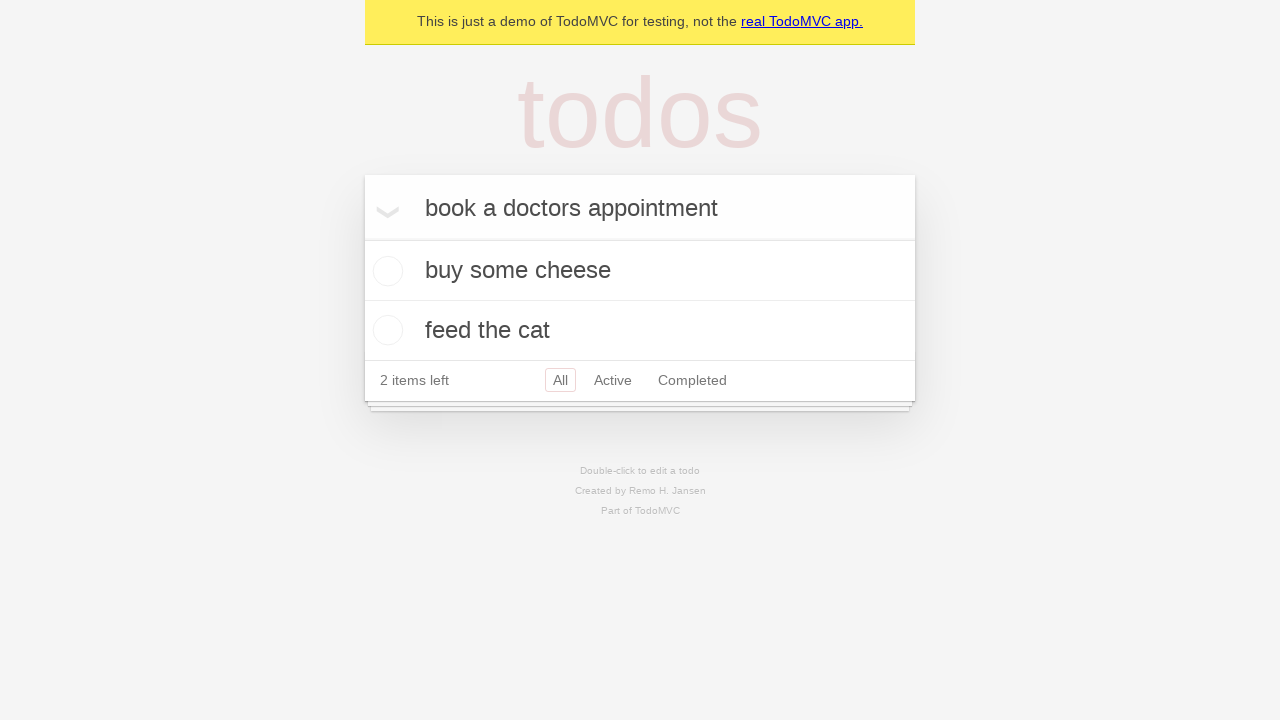

Pressed Enter to create third todo on internal:attr=[placeholder="What needs to be done?"i]
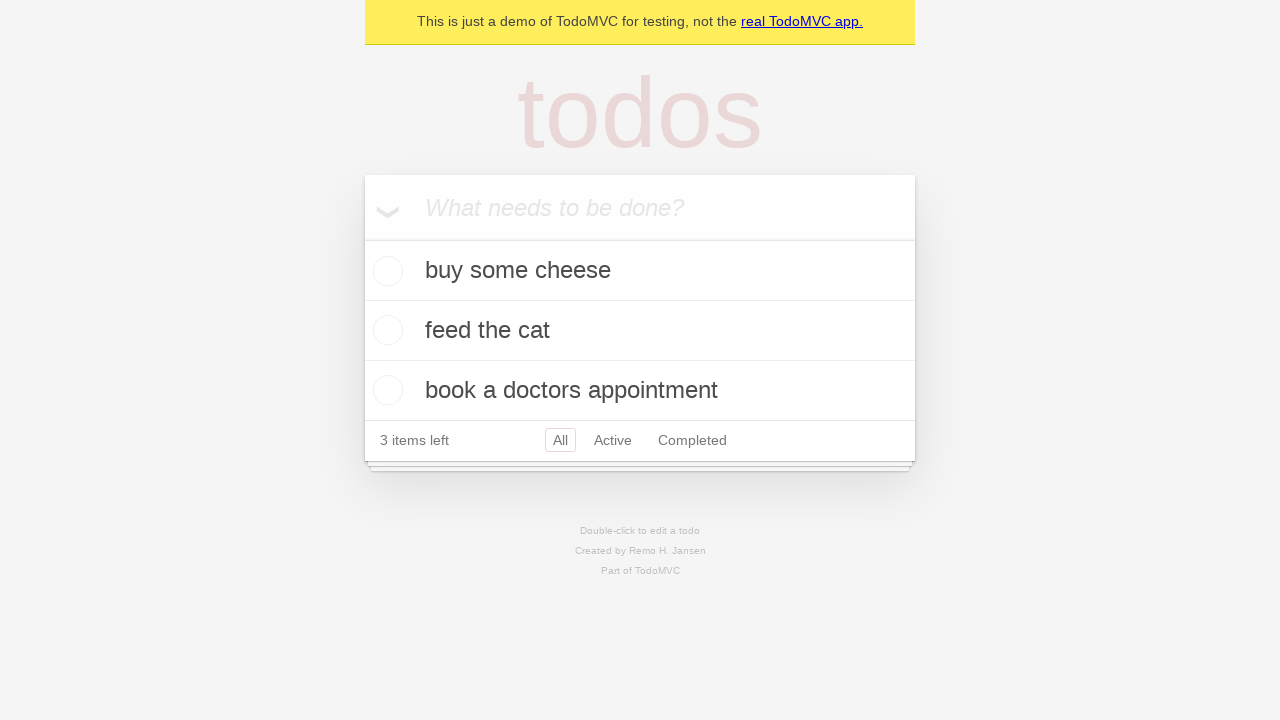

Verified all todos were created and displayed
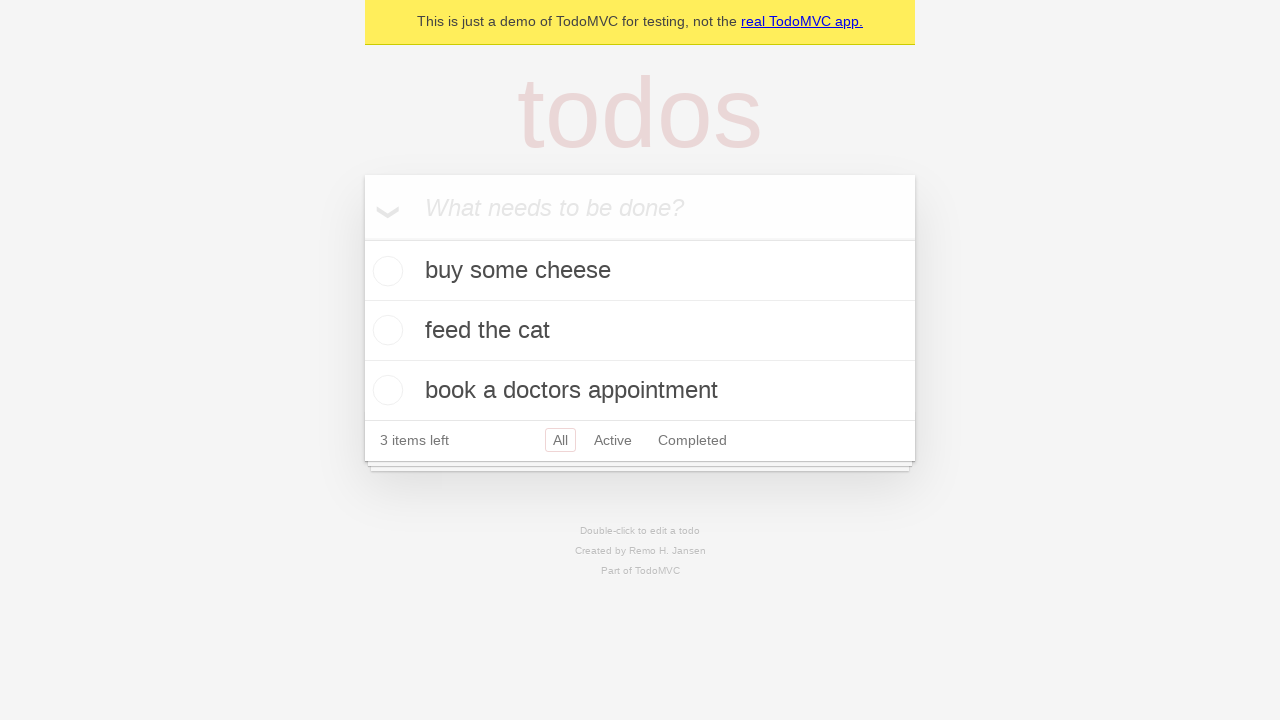

Located all todo items
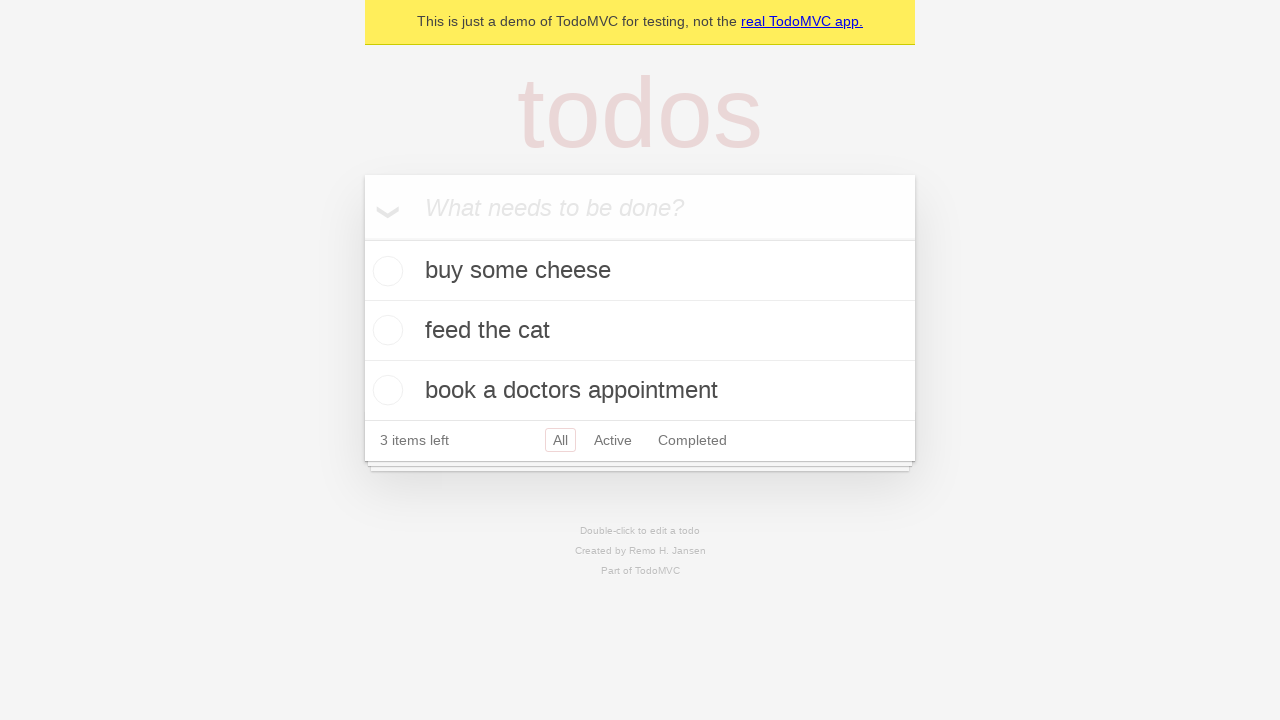

Checked the second todo item to mark it as completed at (385, 330) on internal:testid=[data-testid="todo-item"s] >> nth=1 >> internal:role=checkbox
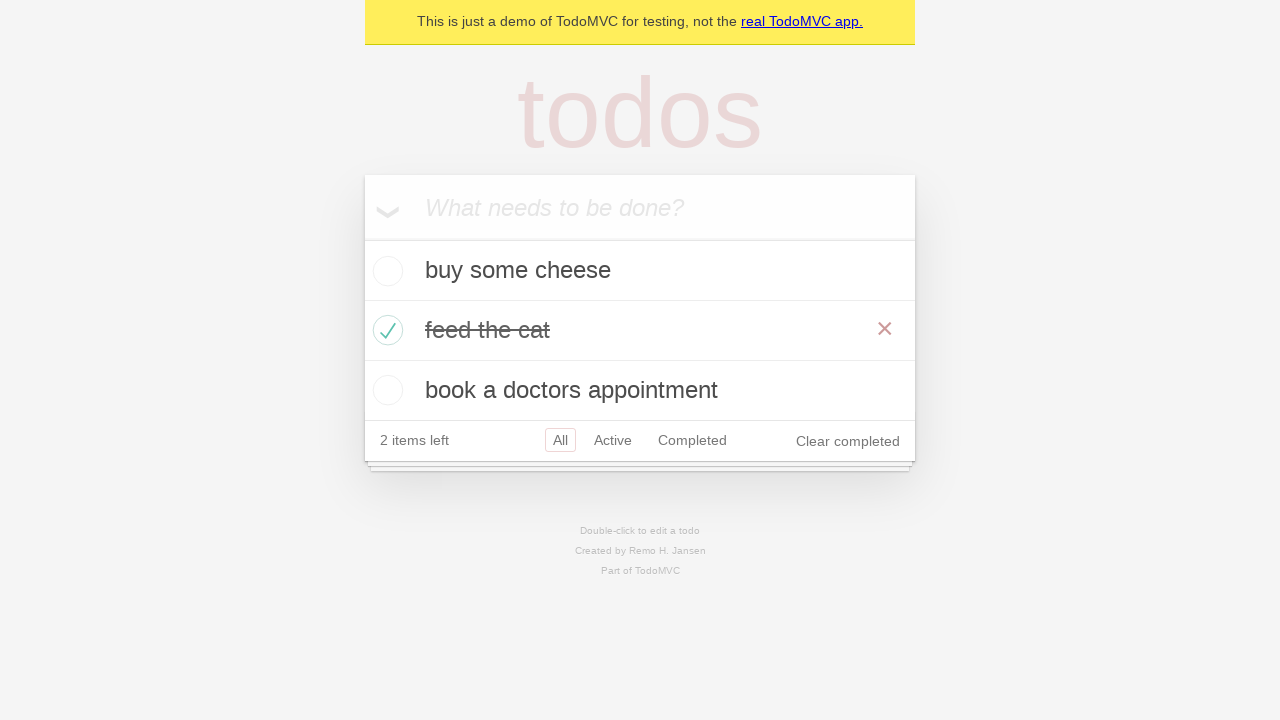

Clicked 'Clear completed' button to remove completed todos at (848, 441) on internal:role=button[name="Clear completed"i]
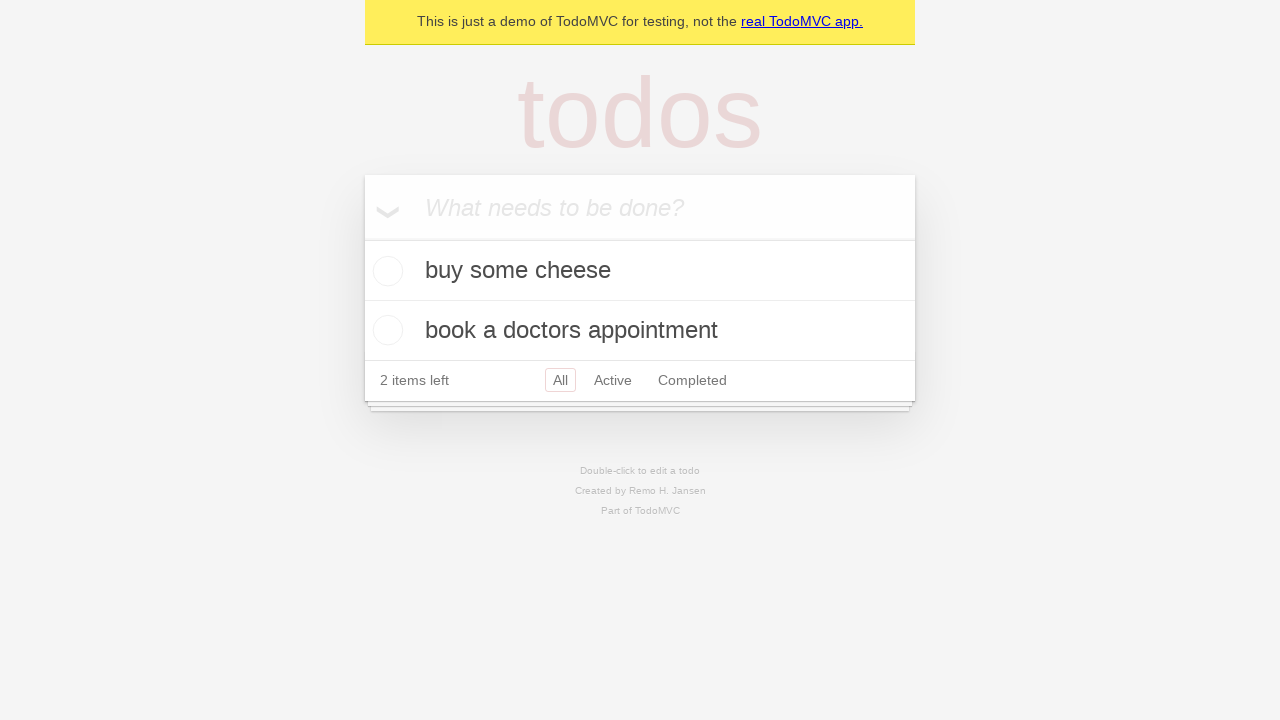

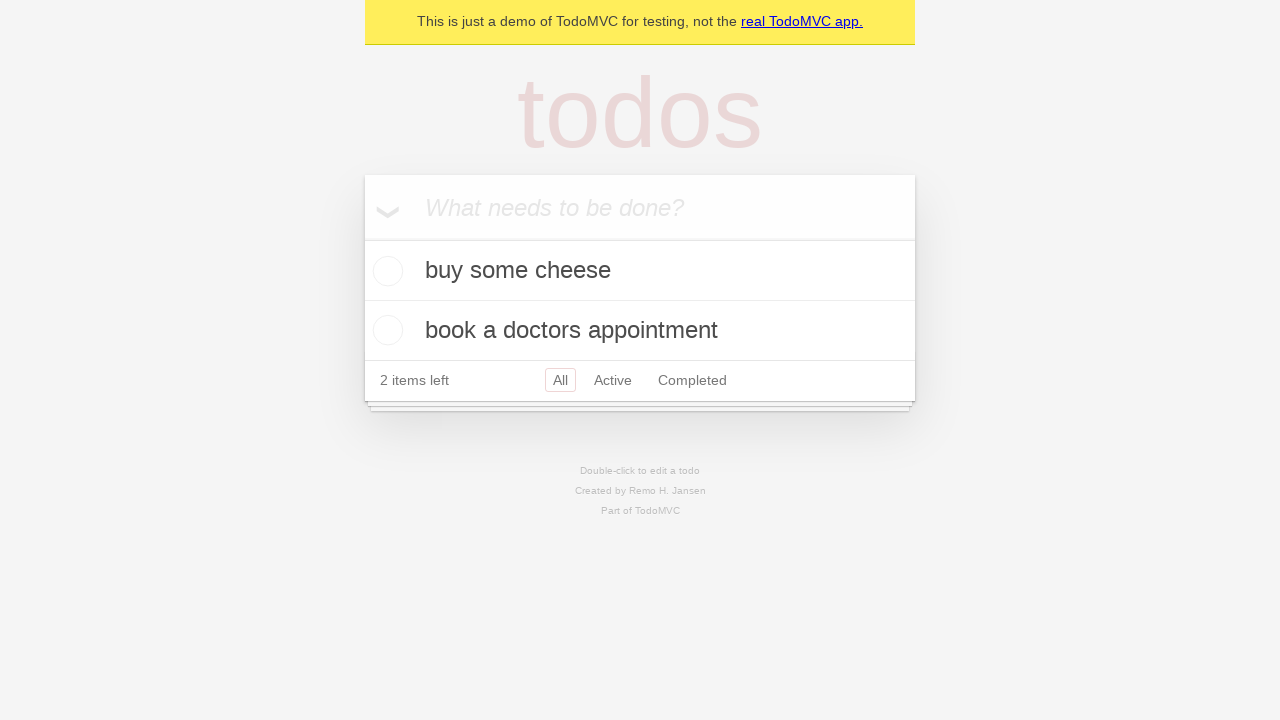